Tests alert dialog functionality by triggering a prompt dialog, entering text, accepting it, and verifying the confirmation message

Starting URL: https://www.leafground.com/alert.xhtml

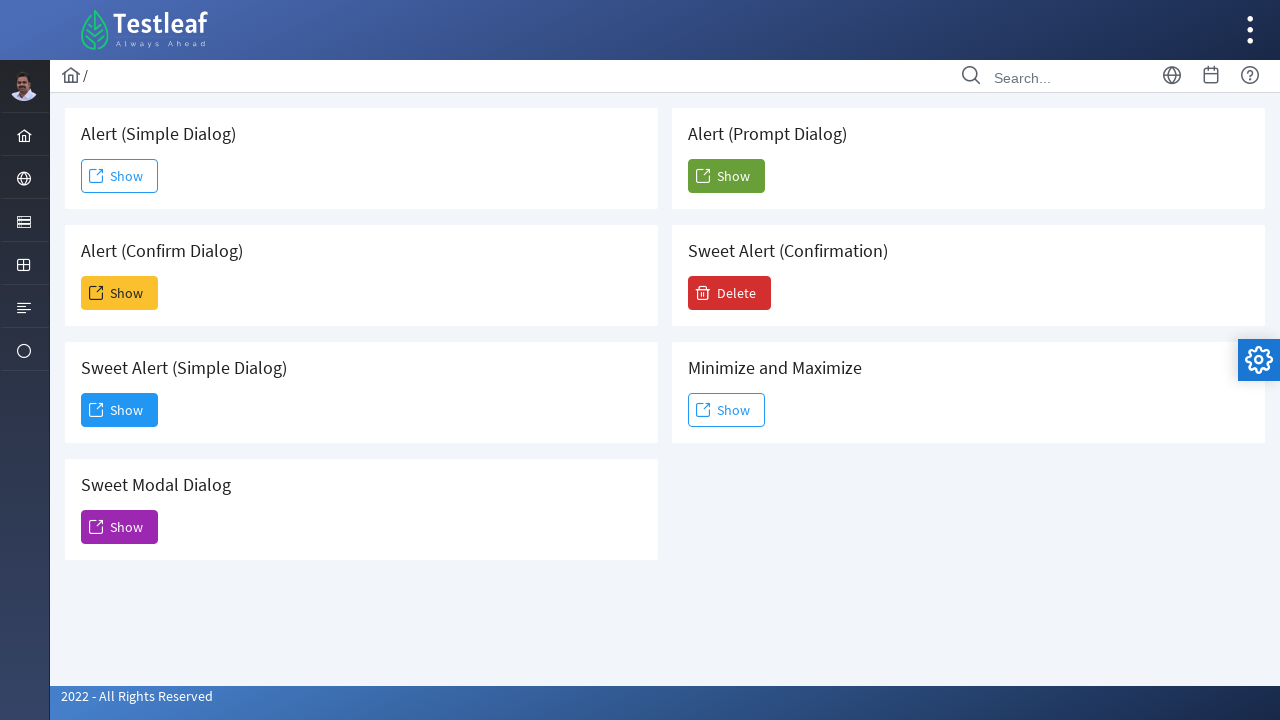

Clicked Show button to trigger prompt dialog at (726, 176) on xpath=//h5[contains(text(),'Prompt Dialog')]/parent::div//span[text()='Show']
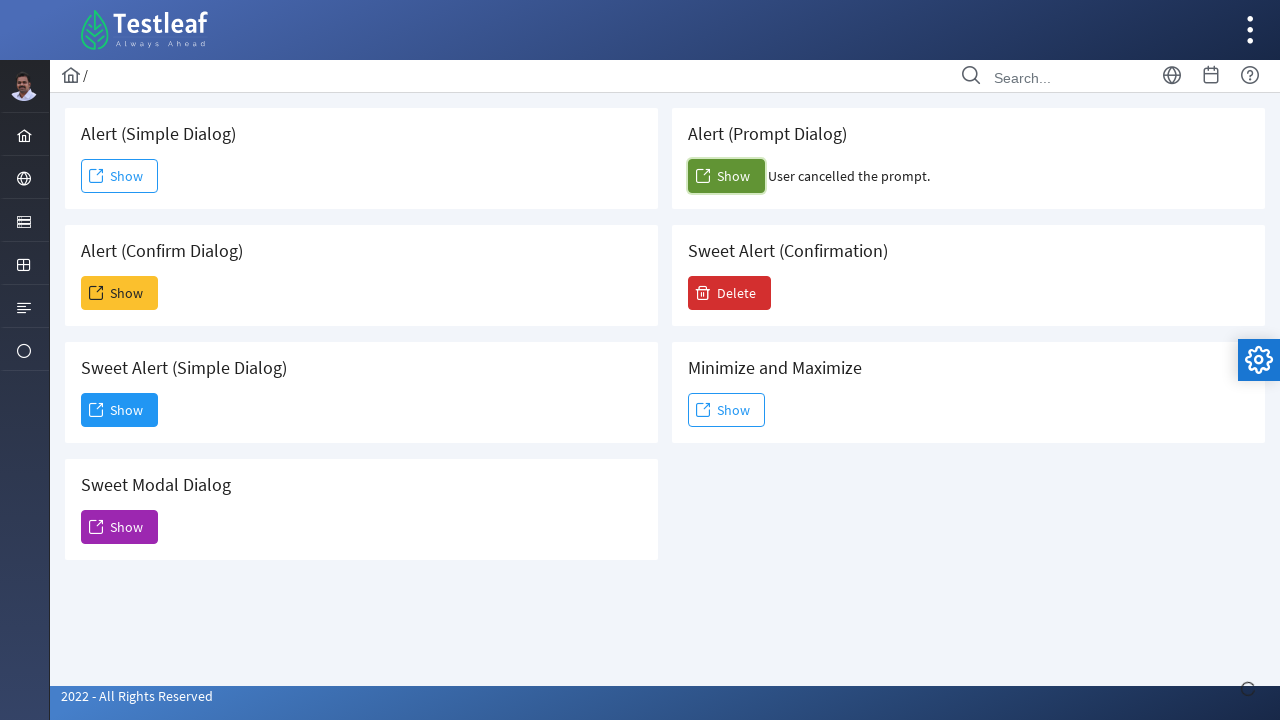

Set up dialog handler to accept prompt with 'Hello World'
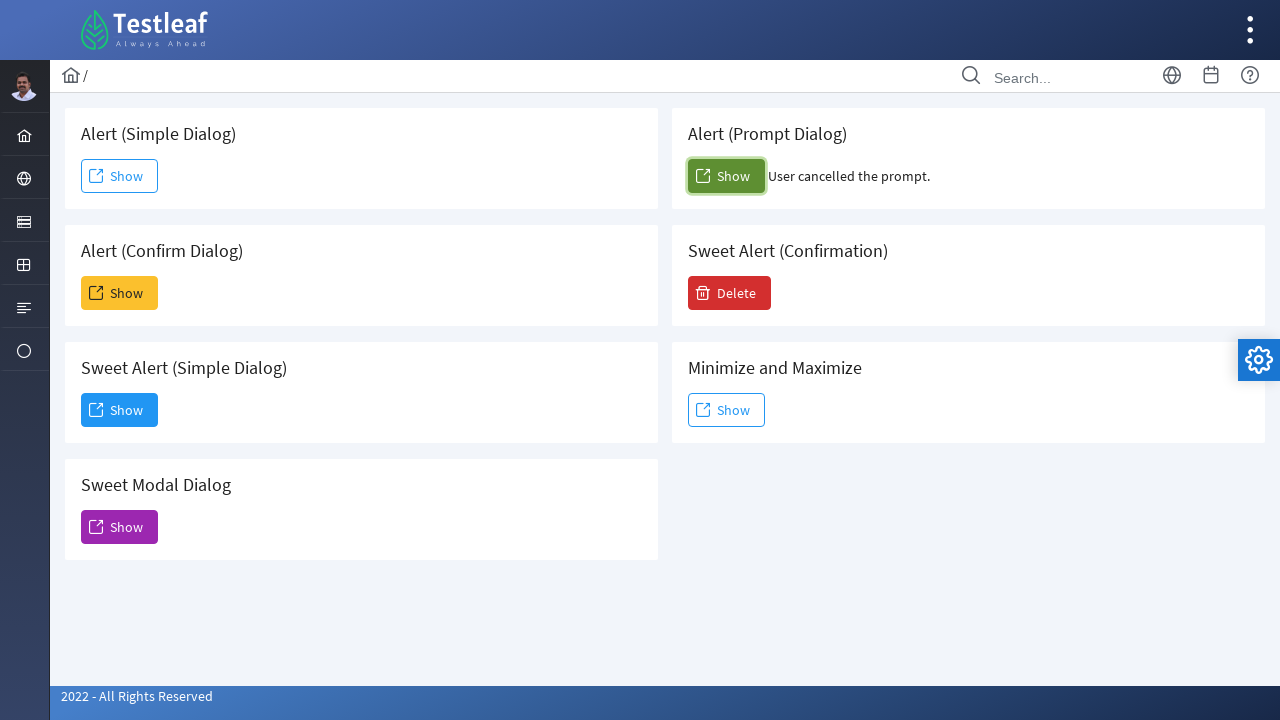

Confirmation message element appeared on page
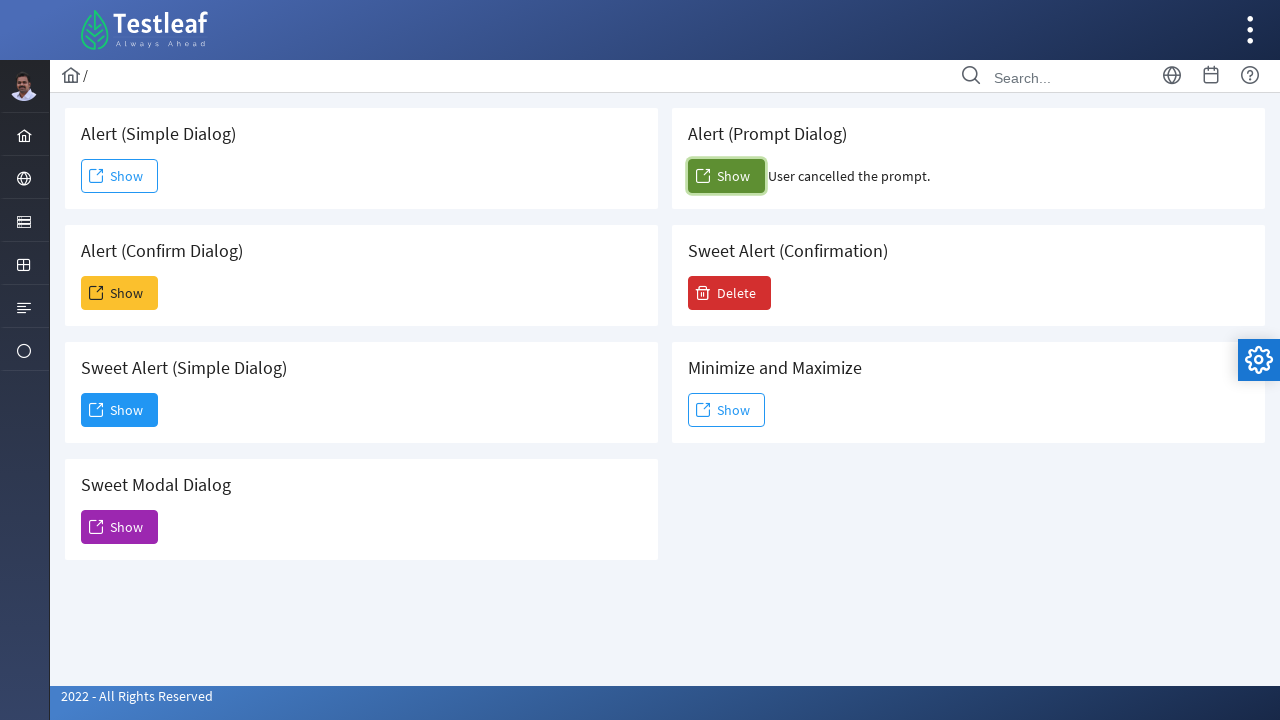

Retrieved confirmation message text
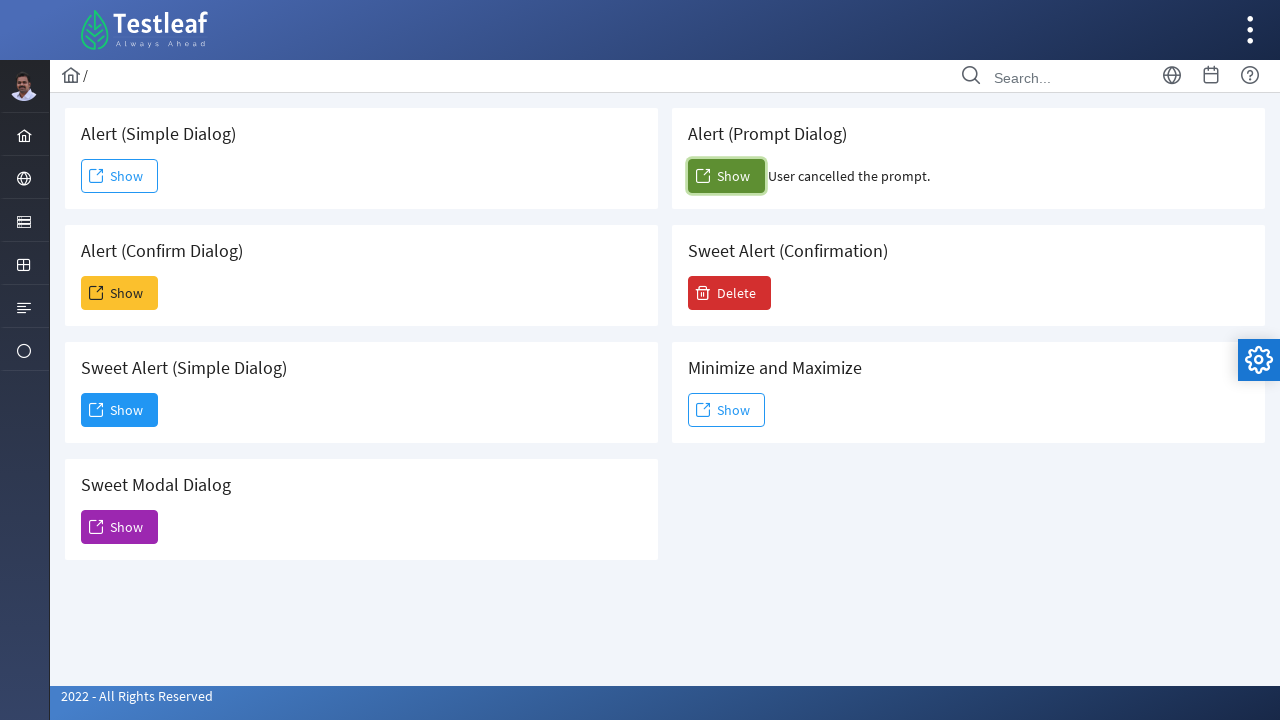

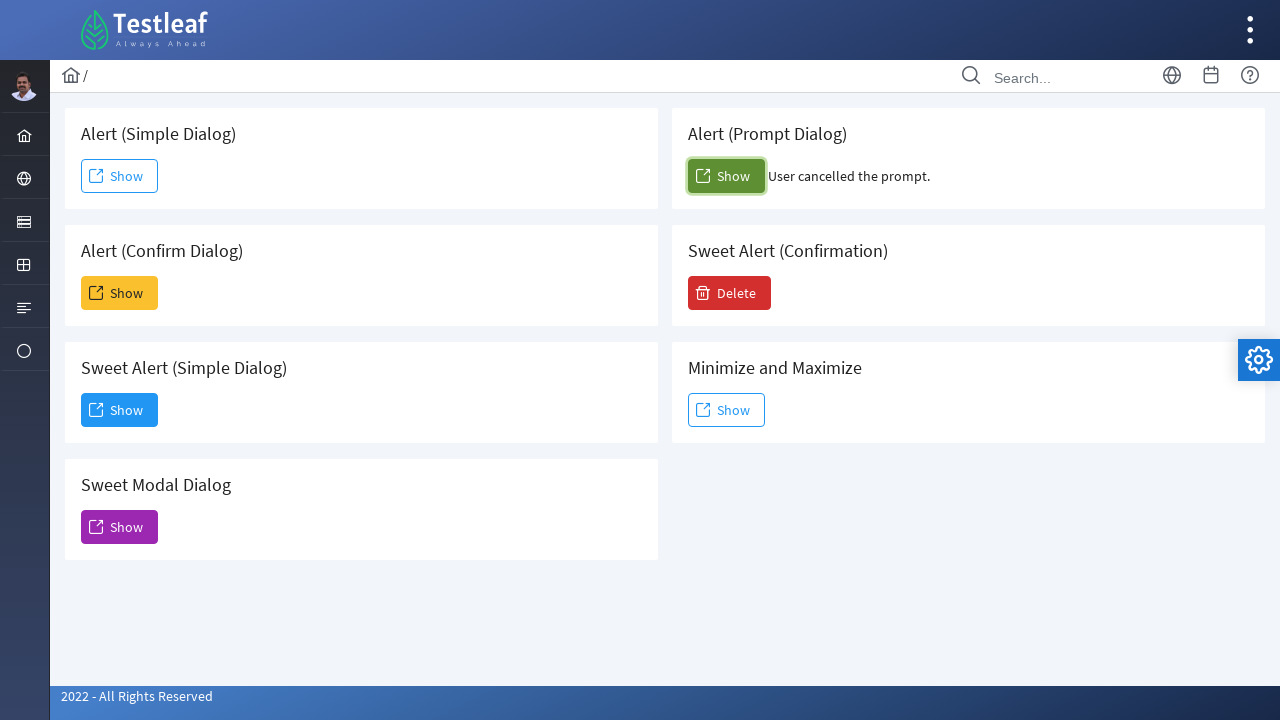